Navigates to a YouTube video, presses space bar to toggle play/pause, then double-clicks the video element to toggle fullscreen mode

Starting URL: https://www.youtube.com/watch?v=dQw4w9WgXcQ&ab_channel=RickAstley

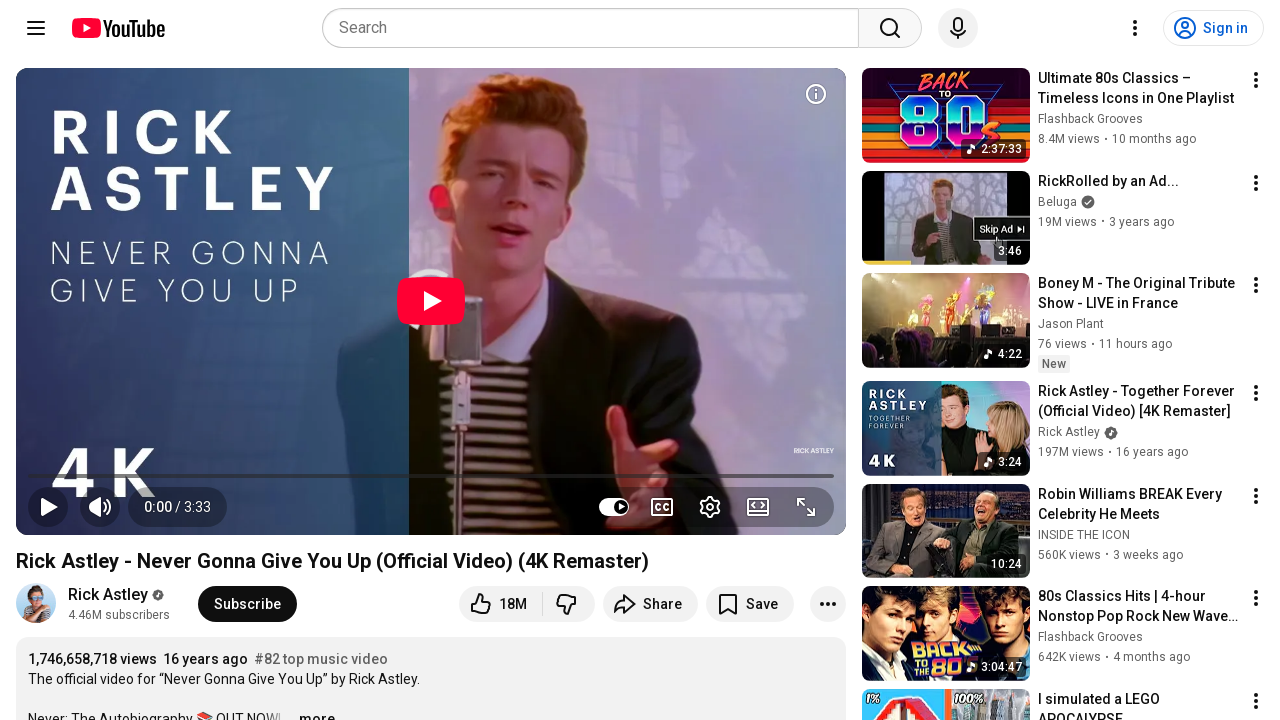

Navigated to YouTube video URL
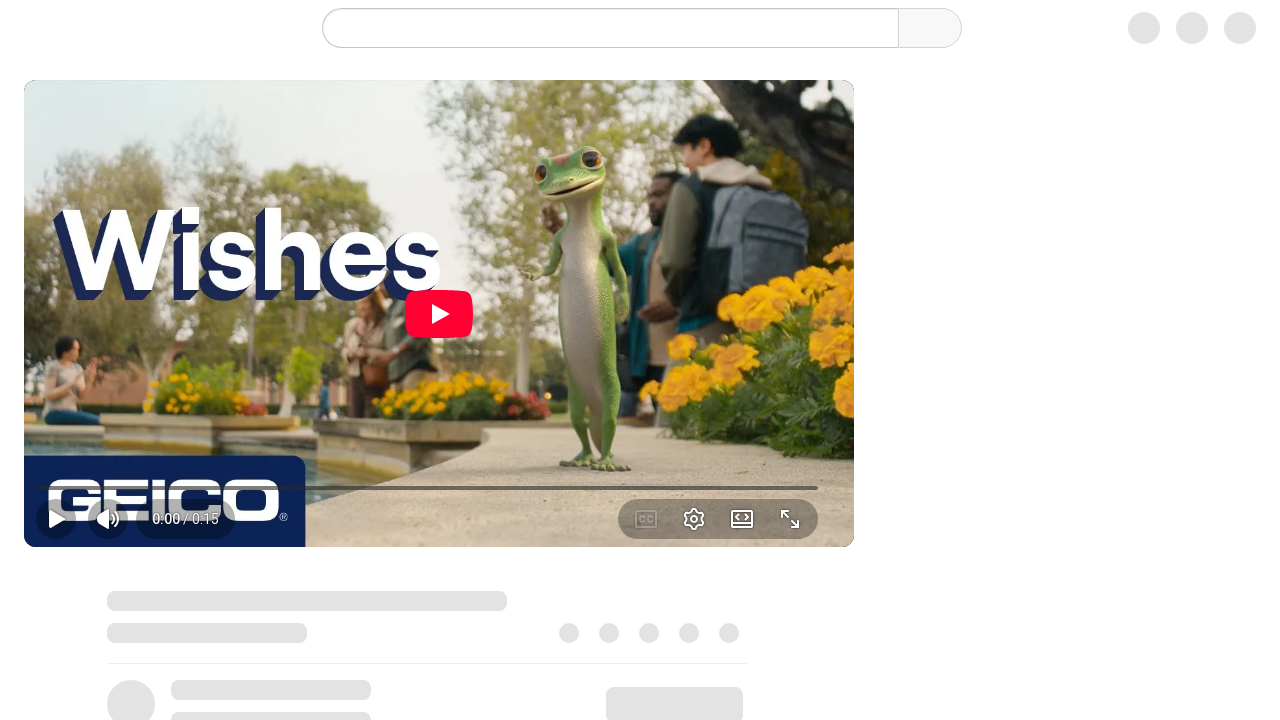

Video element loaded on page
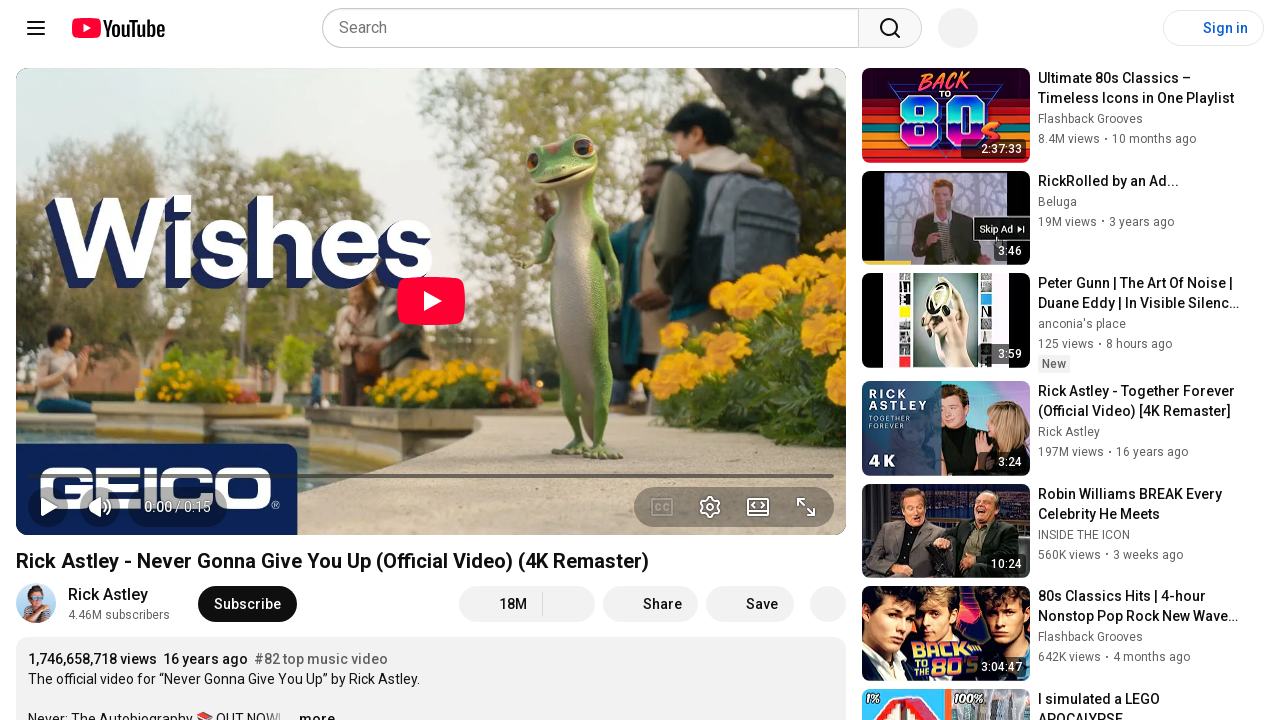

Pressed space bar to toggle play/pause
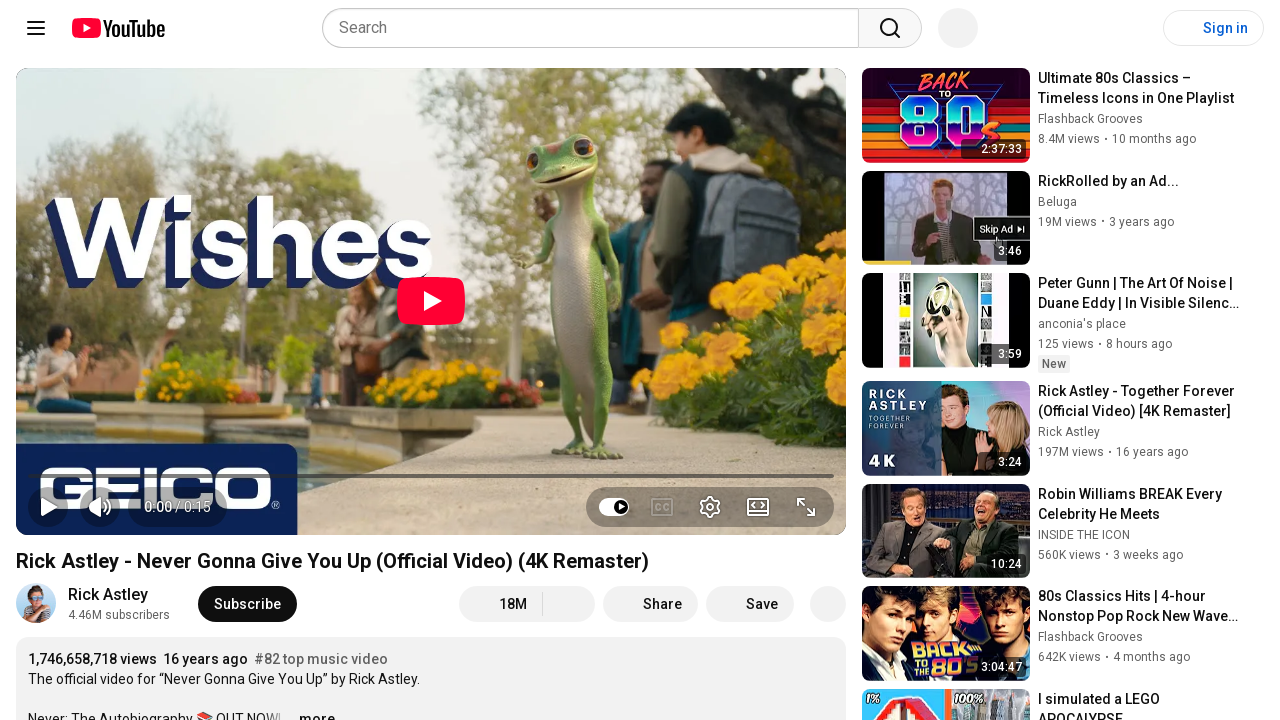

Waited 1 second for play/pause action to register
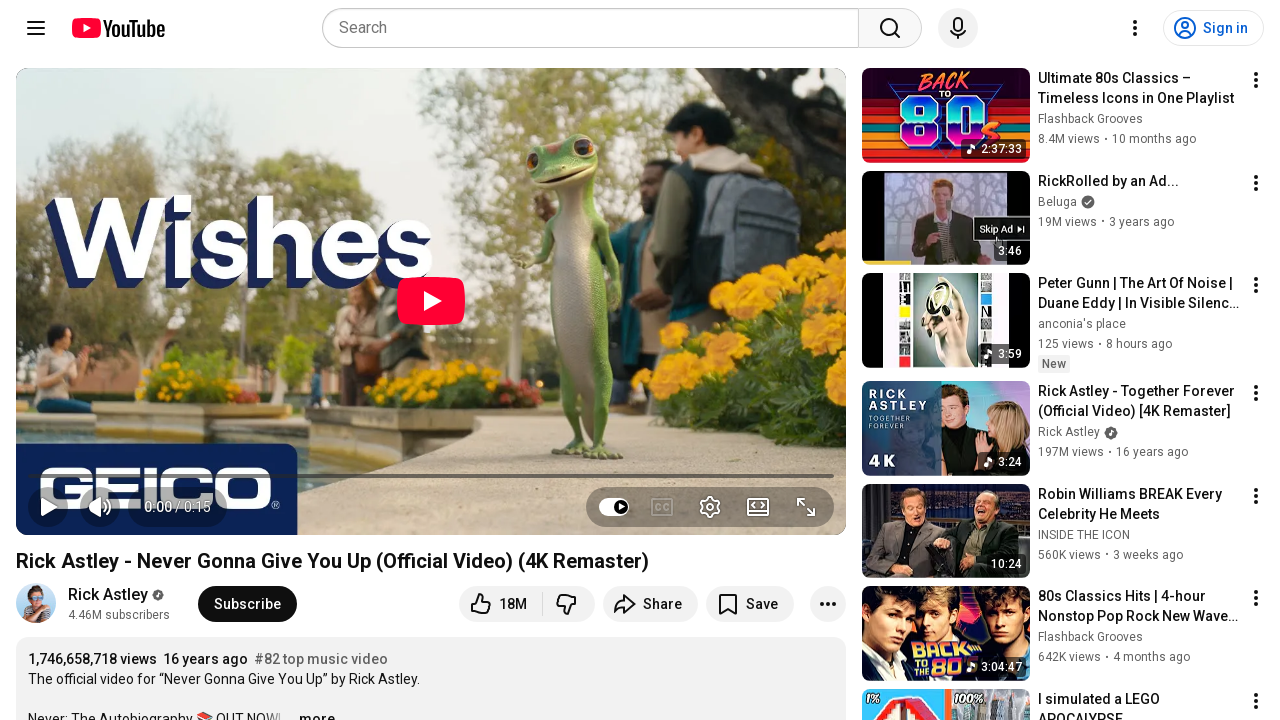

Double-clicked video element to toggle fullscreen mode at (431, 302) on video
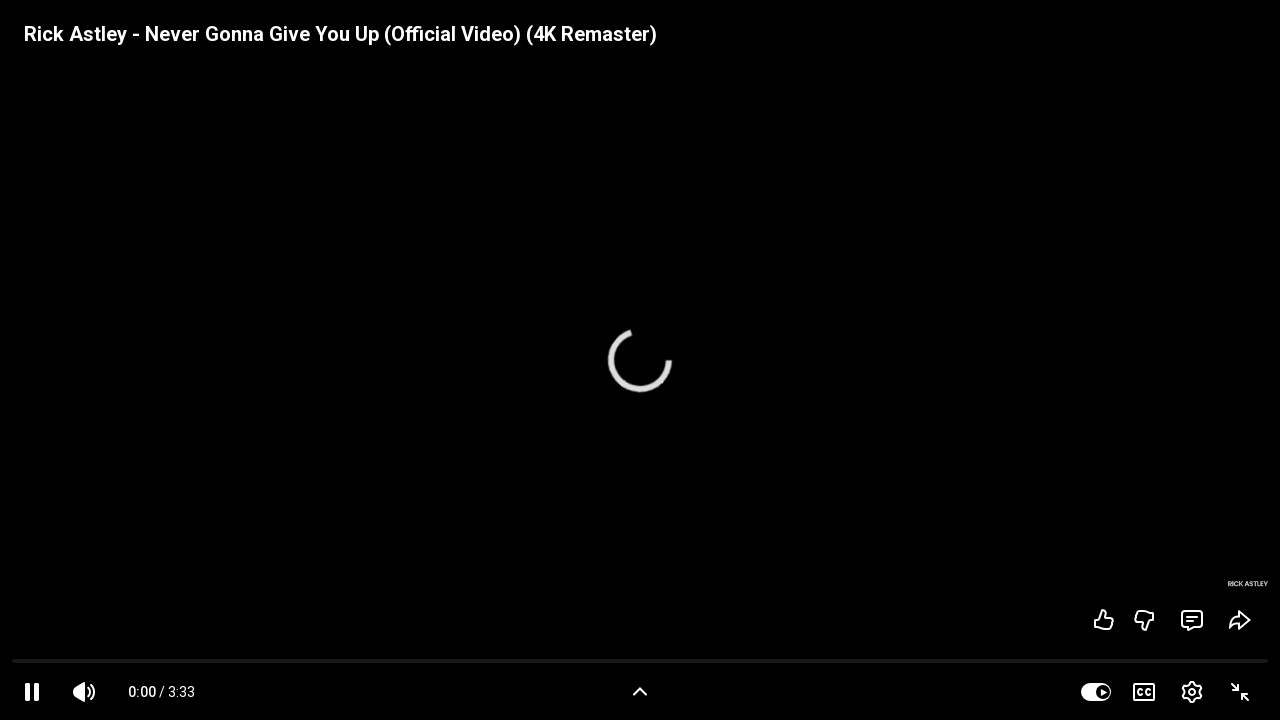

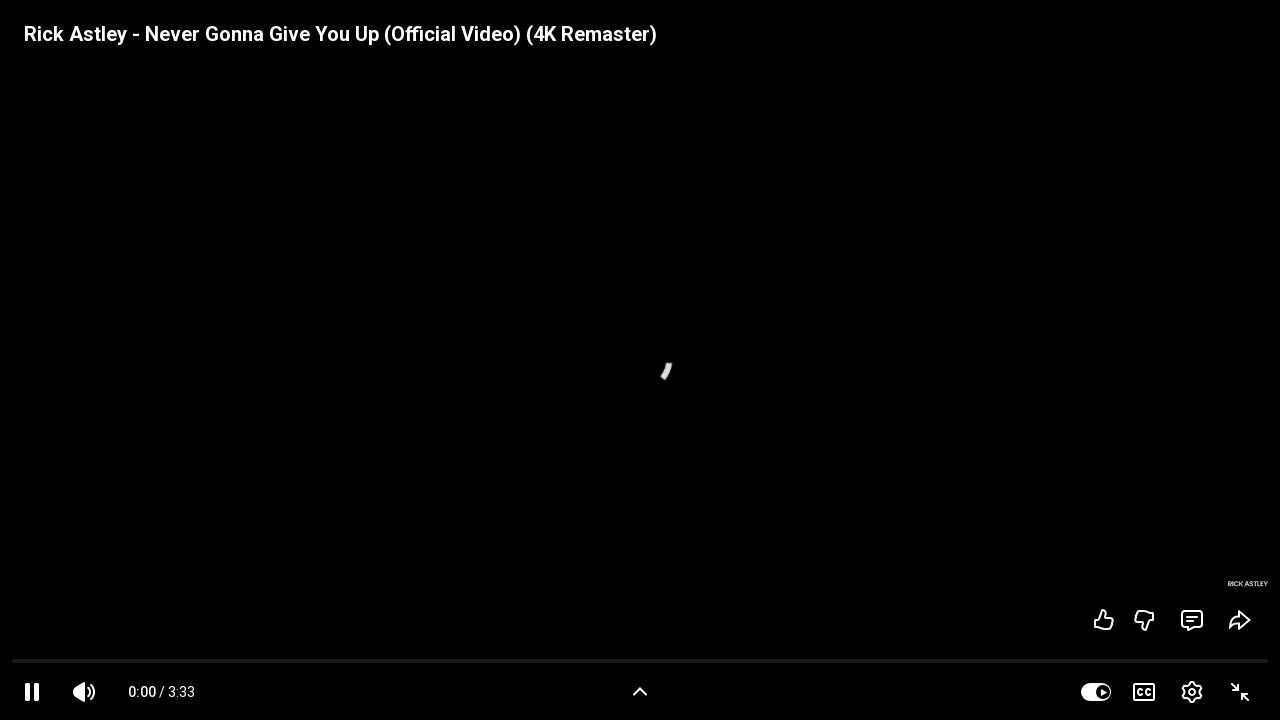